Tests that the Clear completed button displays correct text when items are completed

Starting URL: https://demo.playwright.dev/todomvc

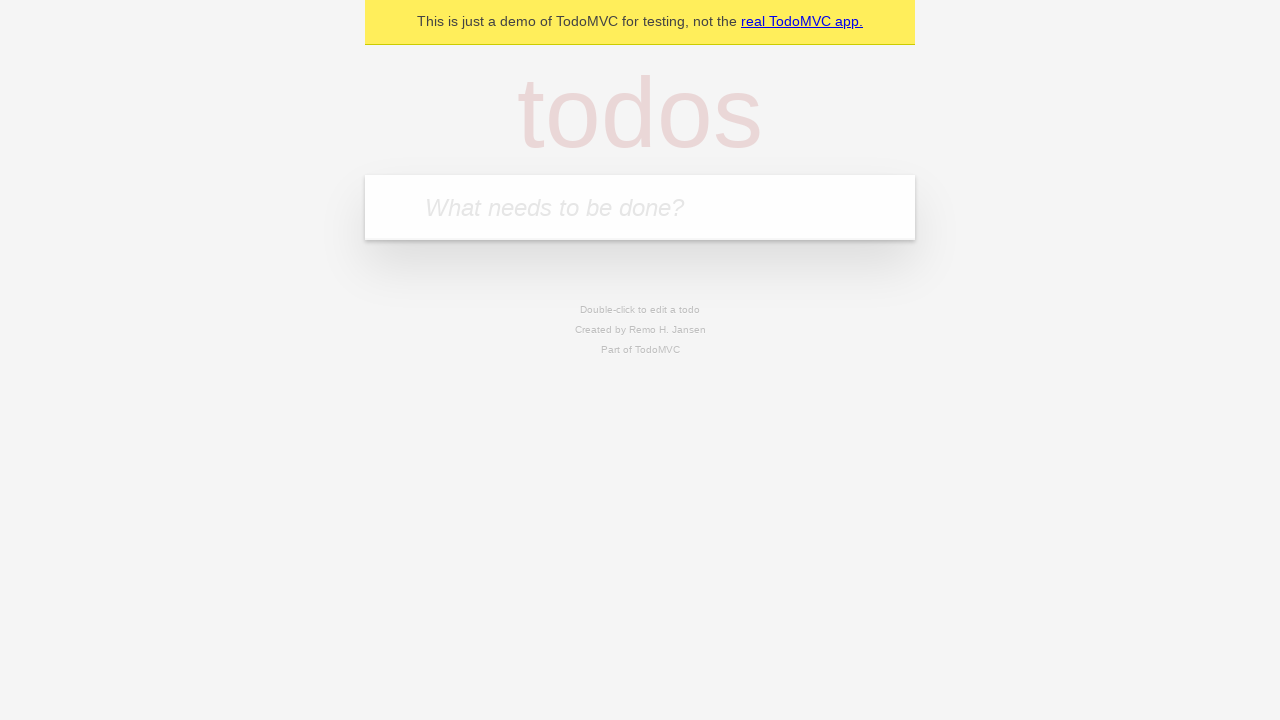

Filled todo input with 'buy some cheese' on internal:attr=[placeholder="What needs to be done?"i]
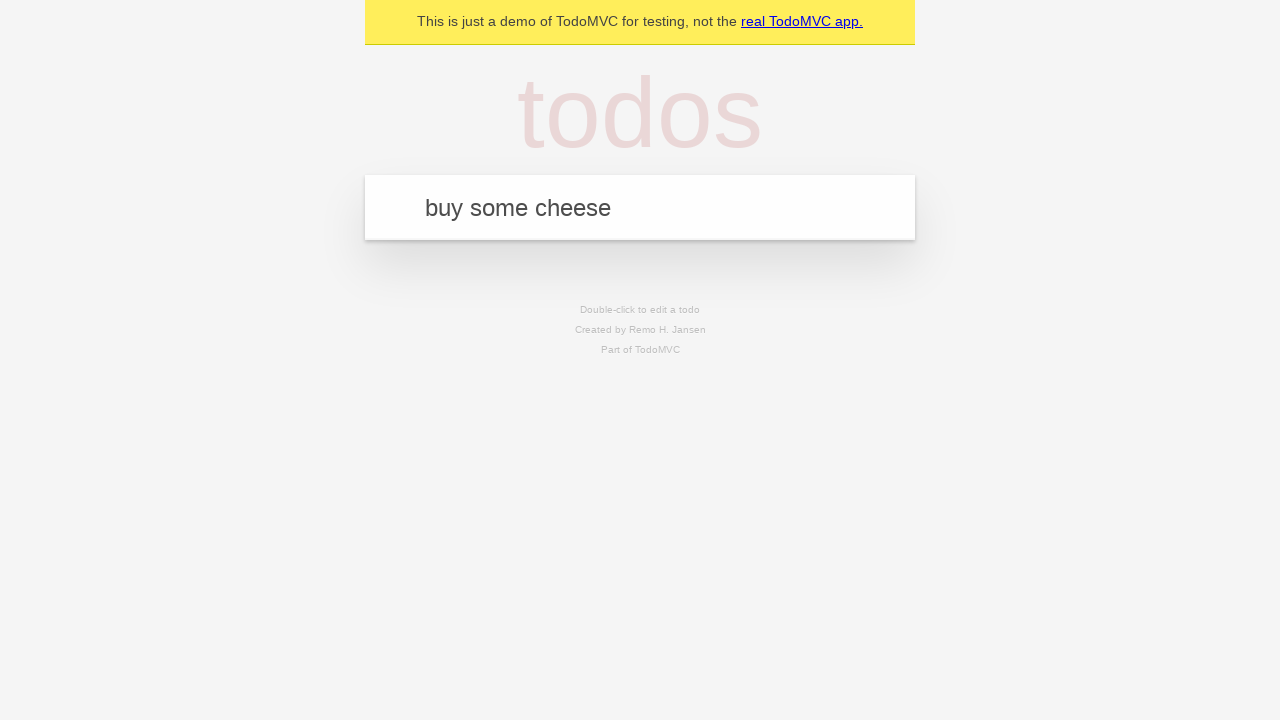

Pressed Enter to add first todo on internal:attr=[placeholder="What needs to be done?"i]
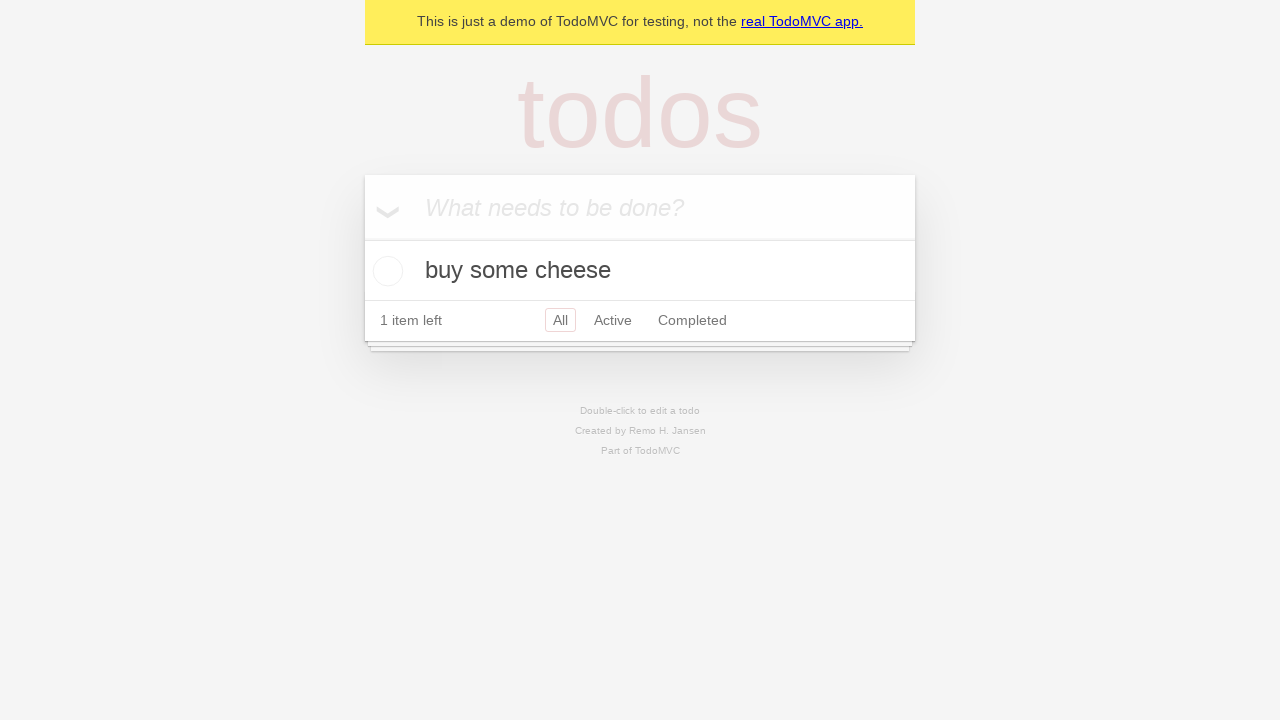

Filled todo input with 'feed the cat' on internal:attr=[placeholder="What needs to be done?"i]
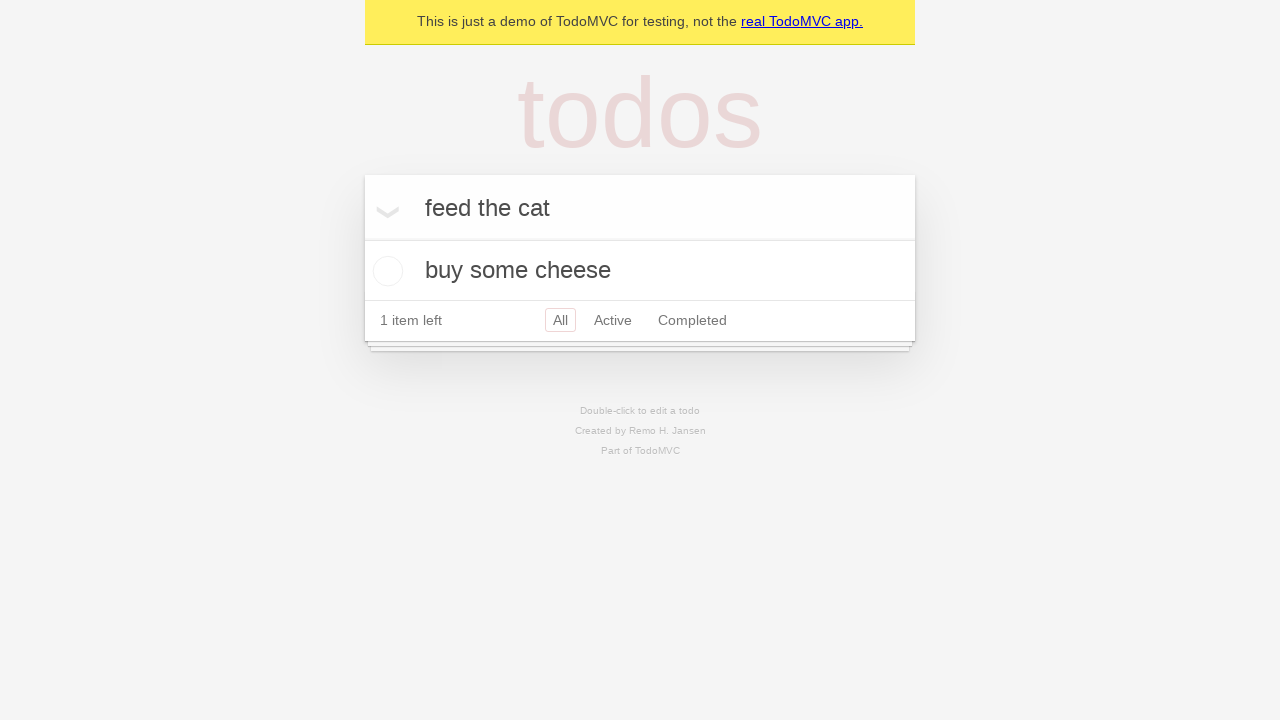

Pressed Enter to add second todo on internal:attr=[placeholder="What needs to be done?"i]
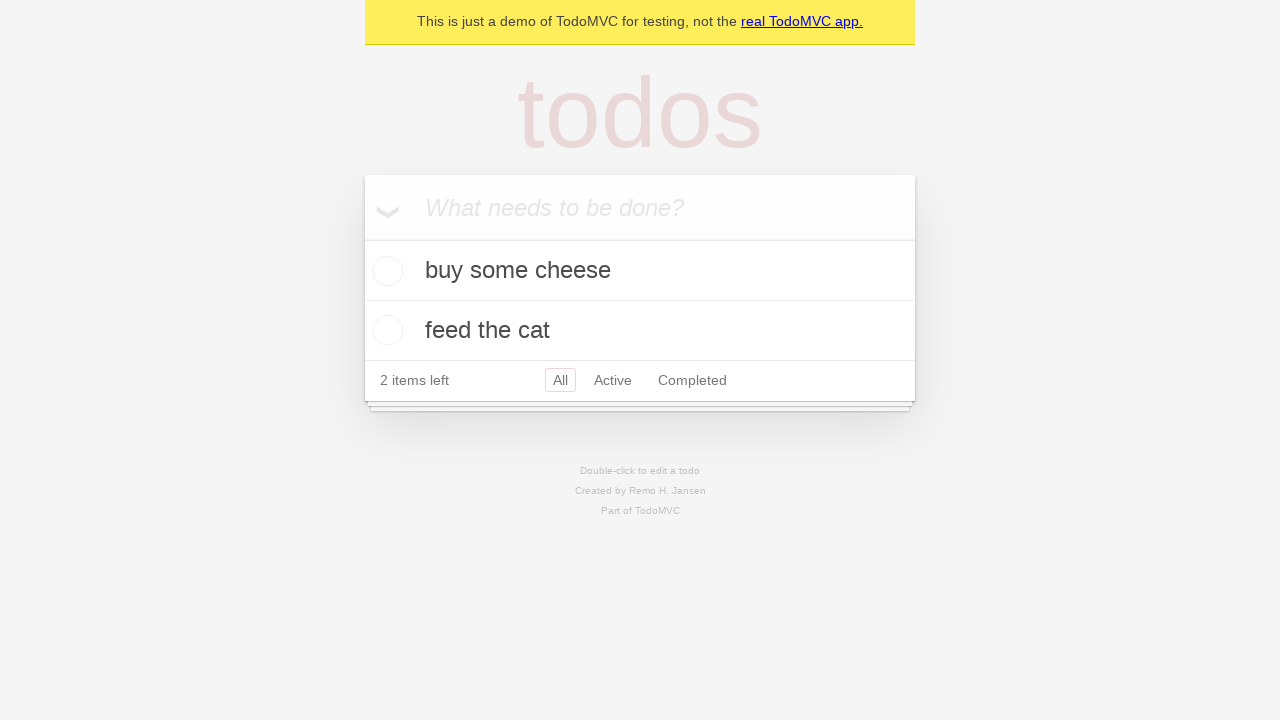

Filled todo input with 'book a doctors appointment' on internal:attr=[placeholder="What needs to be done?"i]
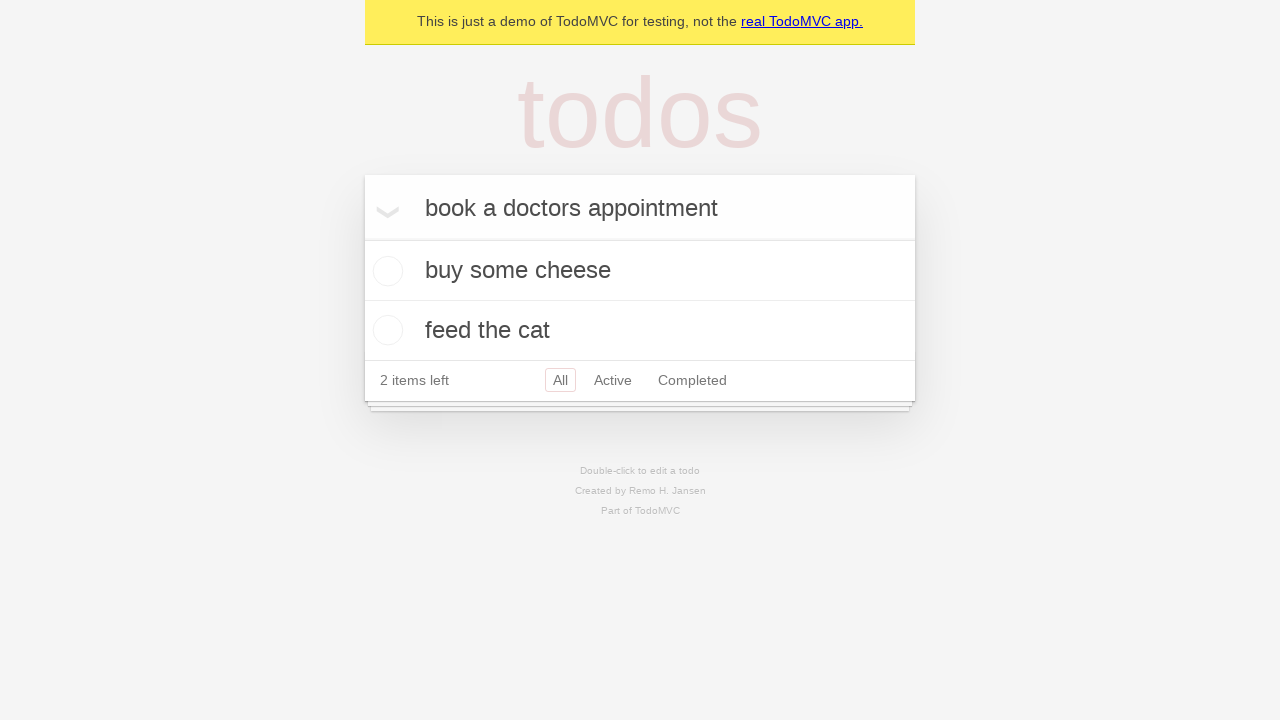

Pressed Enter to add third todo on internal:attr=[placeholder="What needs to be done?"i]
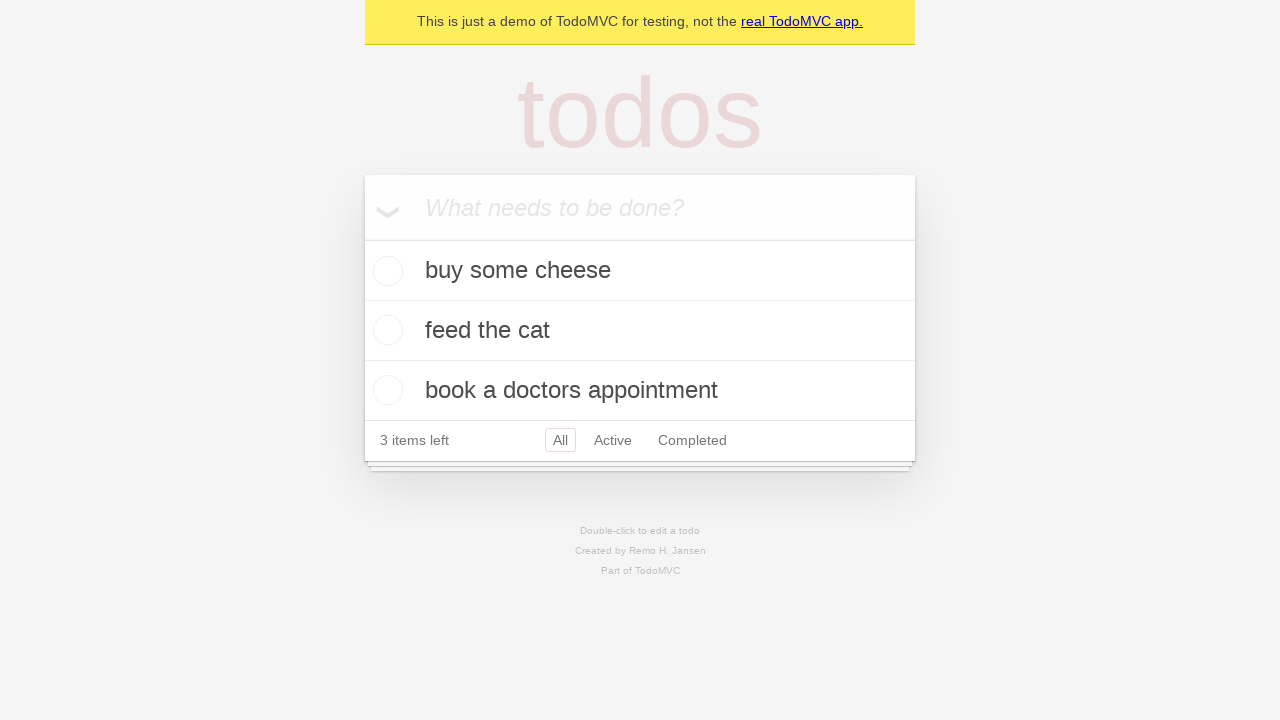

Checked the first todo item as completed at (385, 271) on .todo-list li .toggle >> nth=0
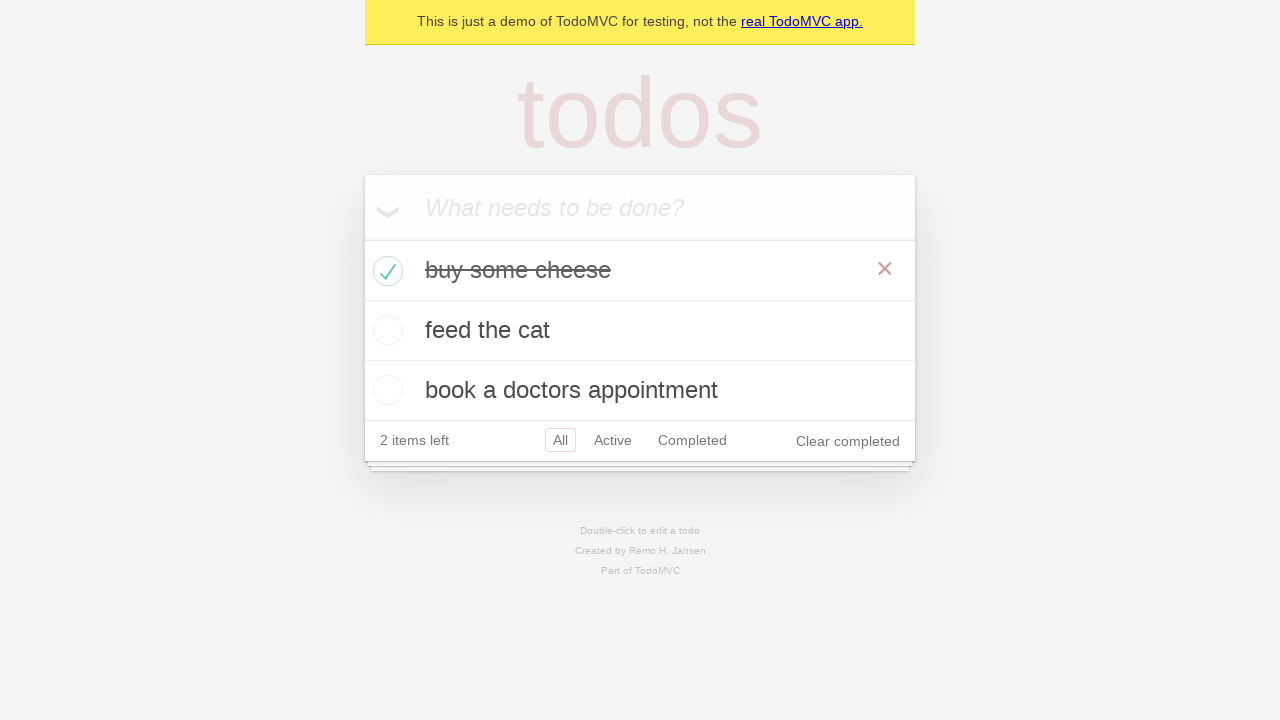

Clear completed button appeared after marking item as completed
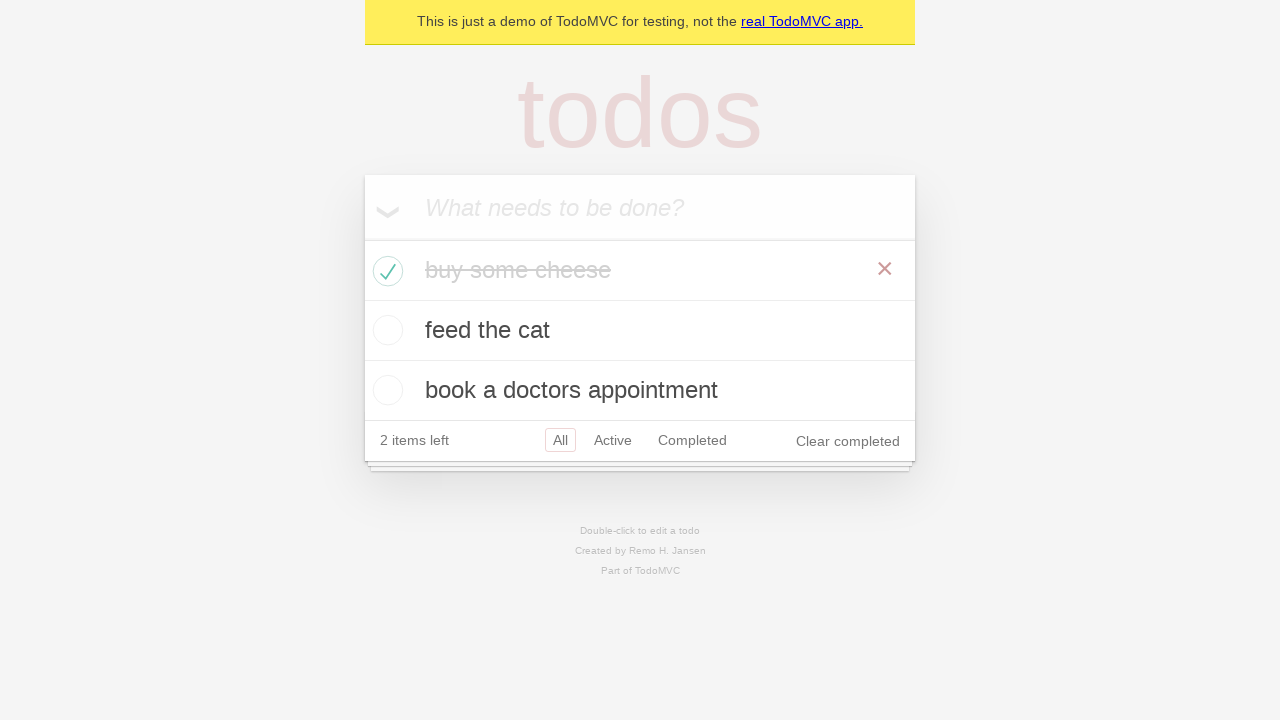

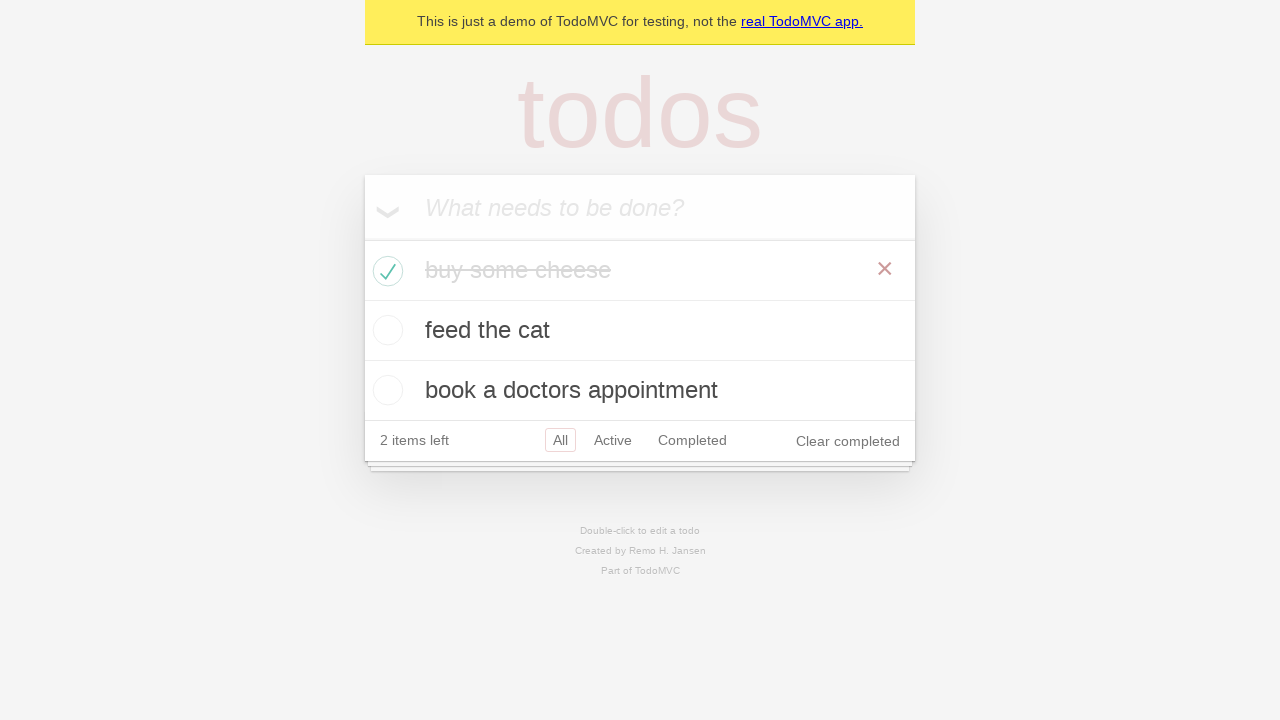